Tests basic browser navigation by visiting an e-commerce site, maximizing the window, navigating to another site, then using back, forward, and refresh navigation controls.

Starting URL: https://www.ajio.com/

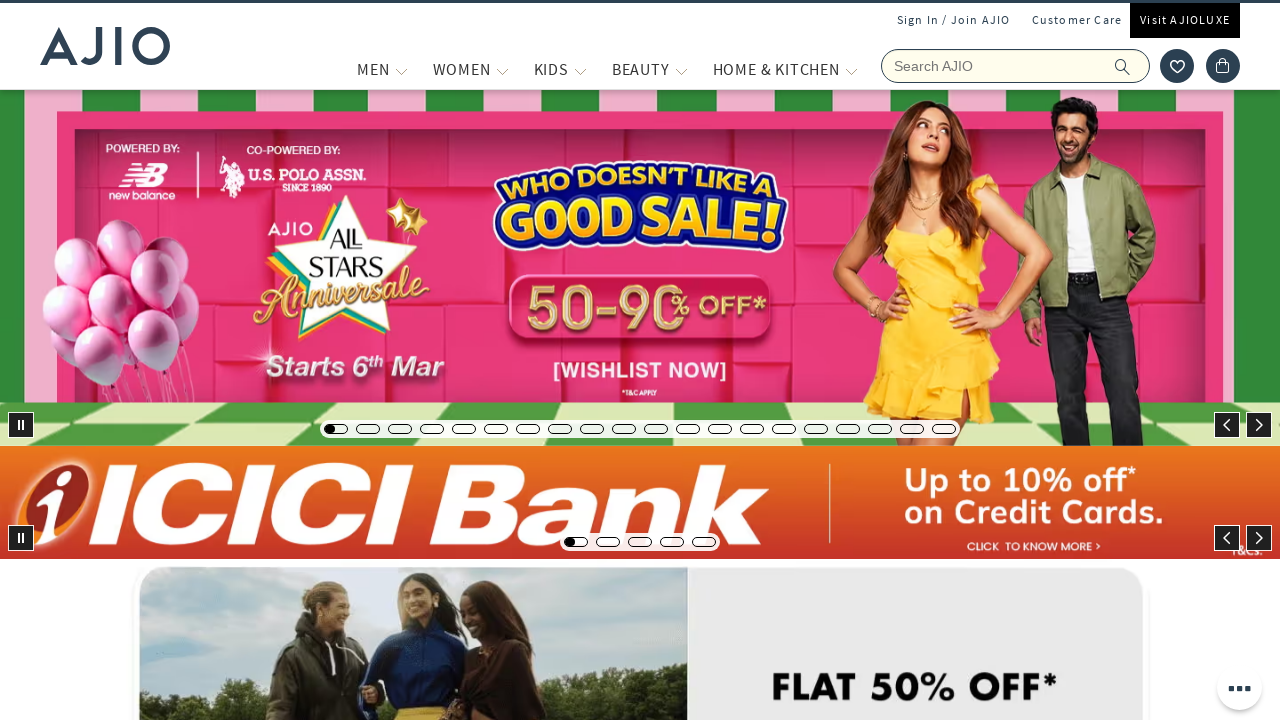

Set viewport size to 1920x1080
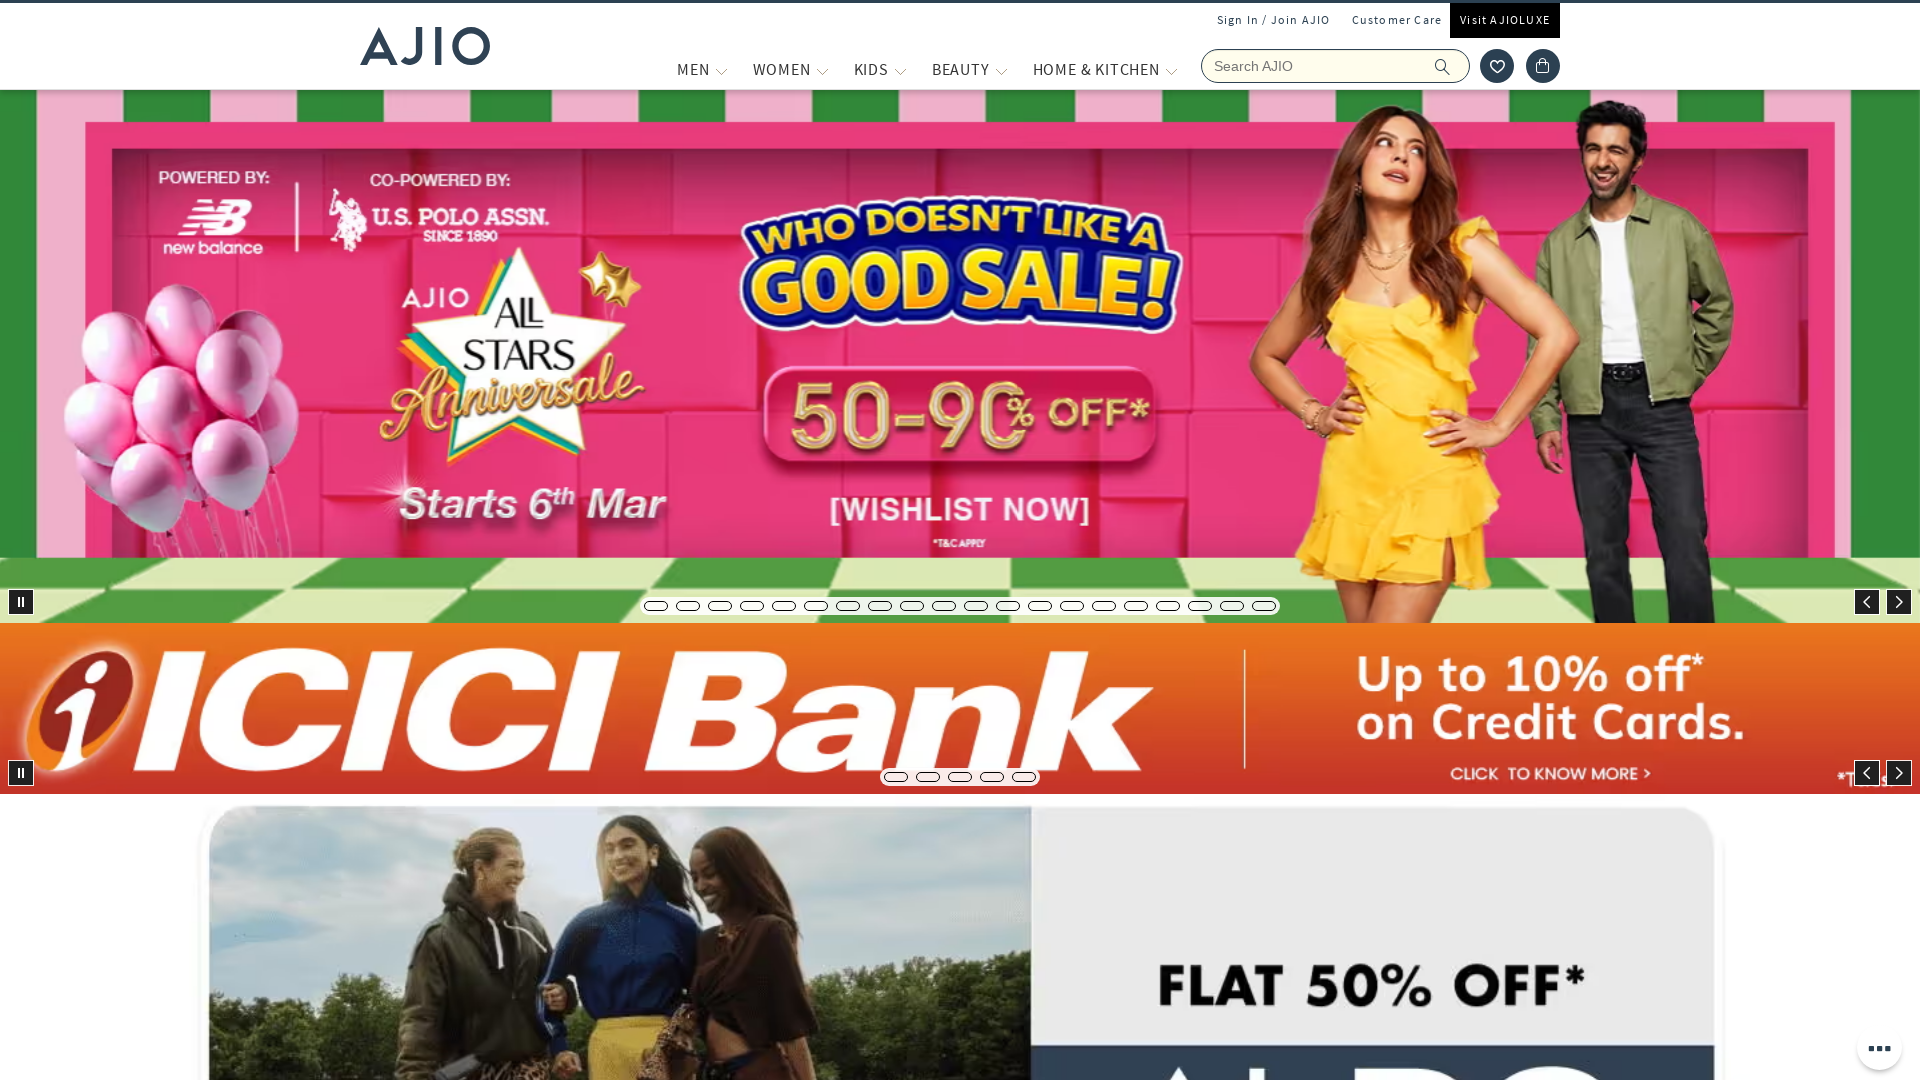

Navigated to Myntra.com
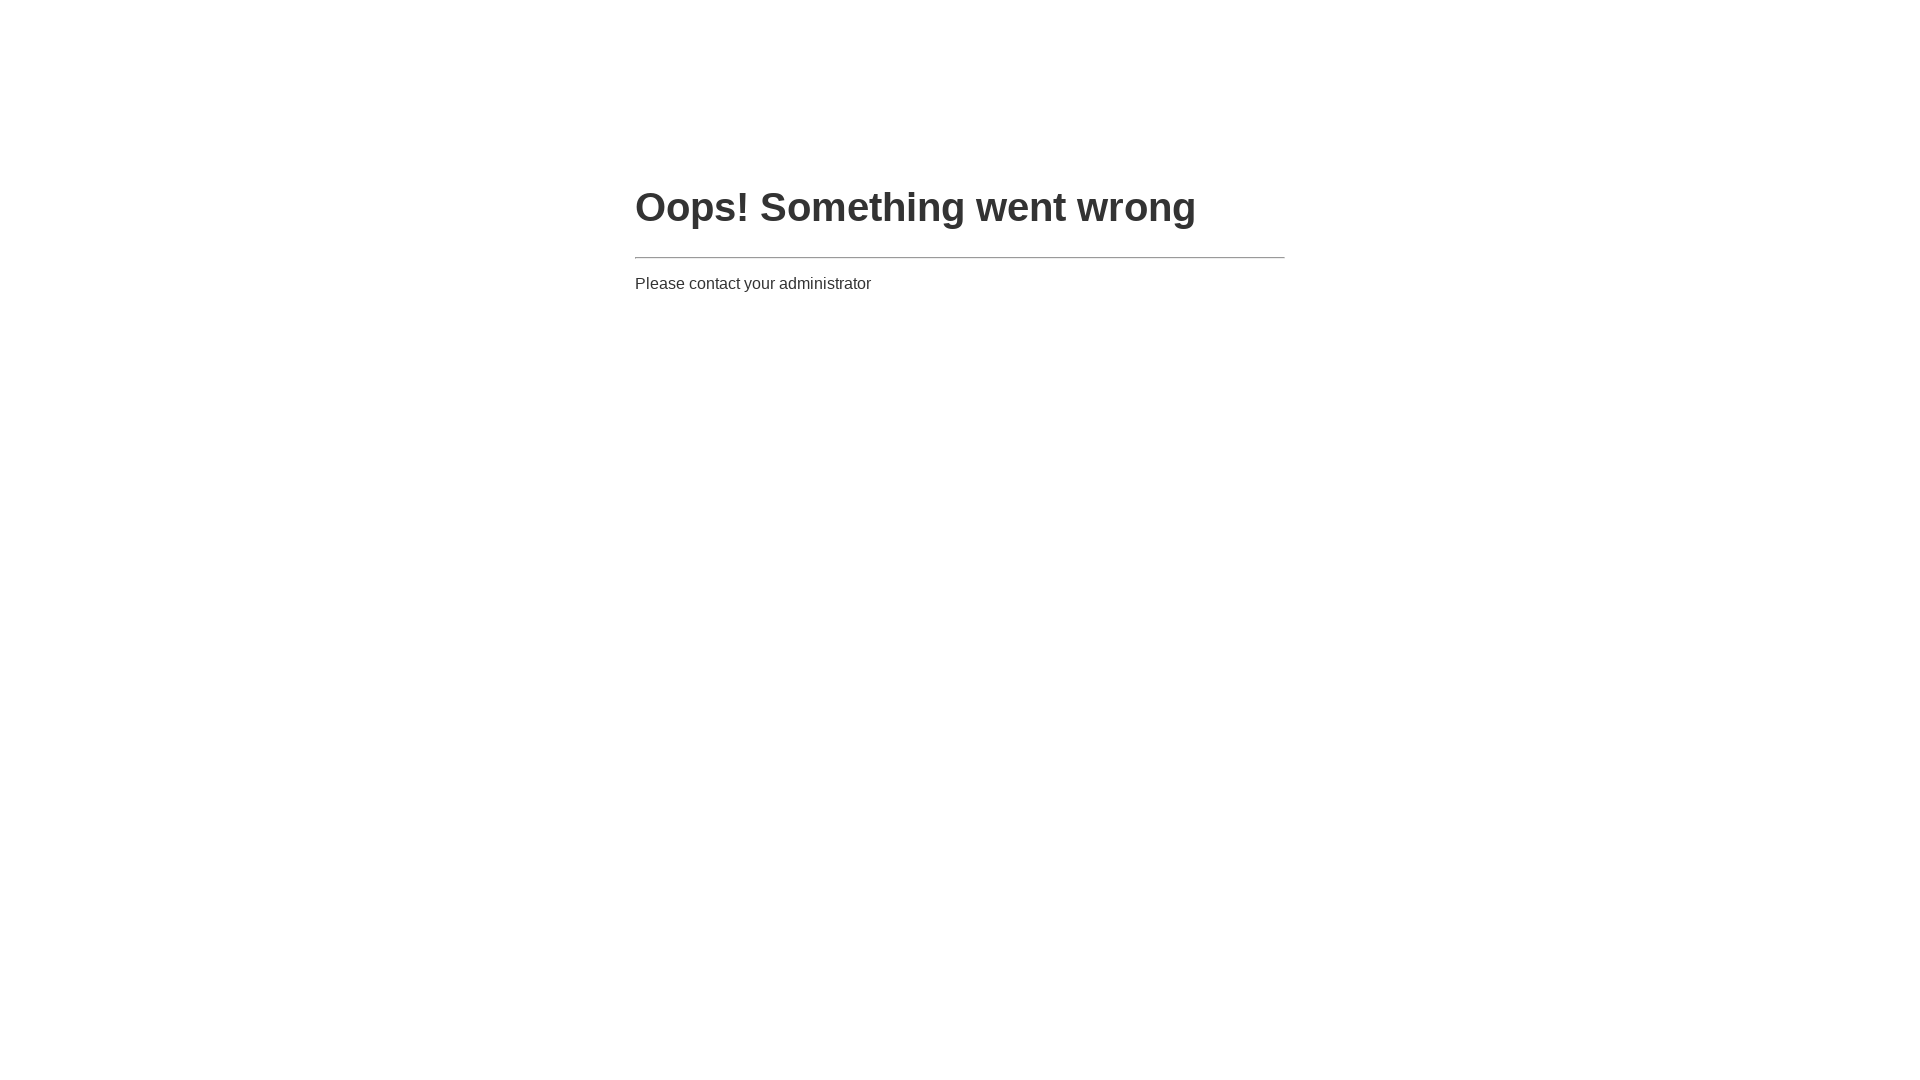

Navigated back to previous page (ajio.com)
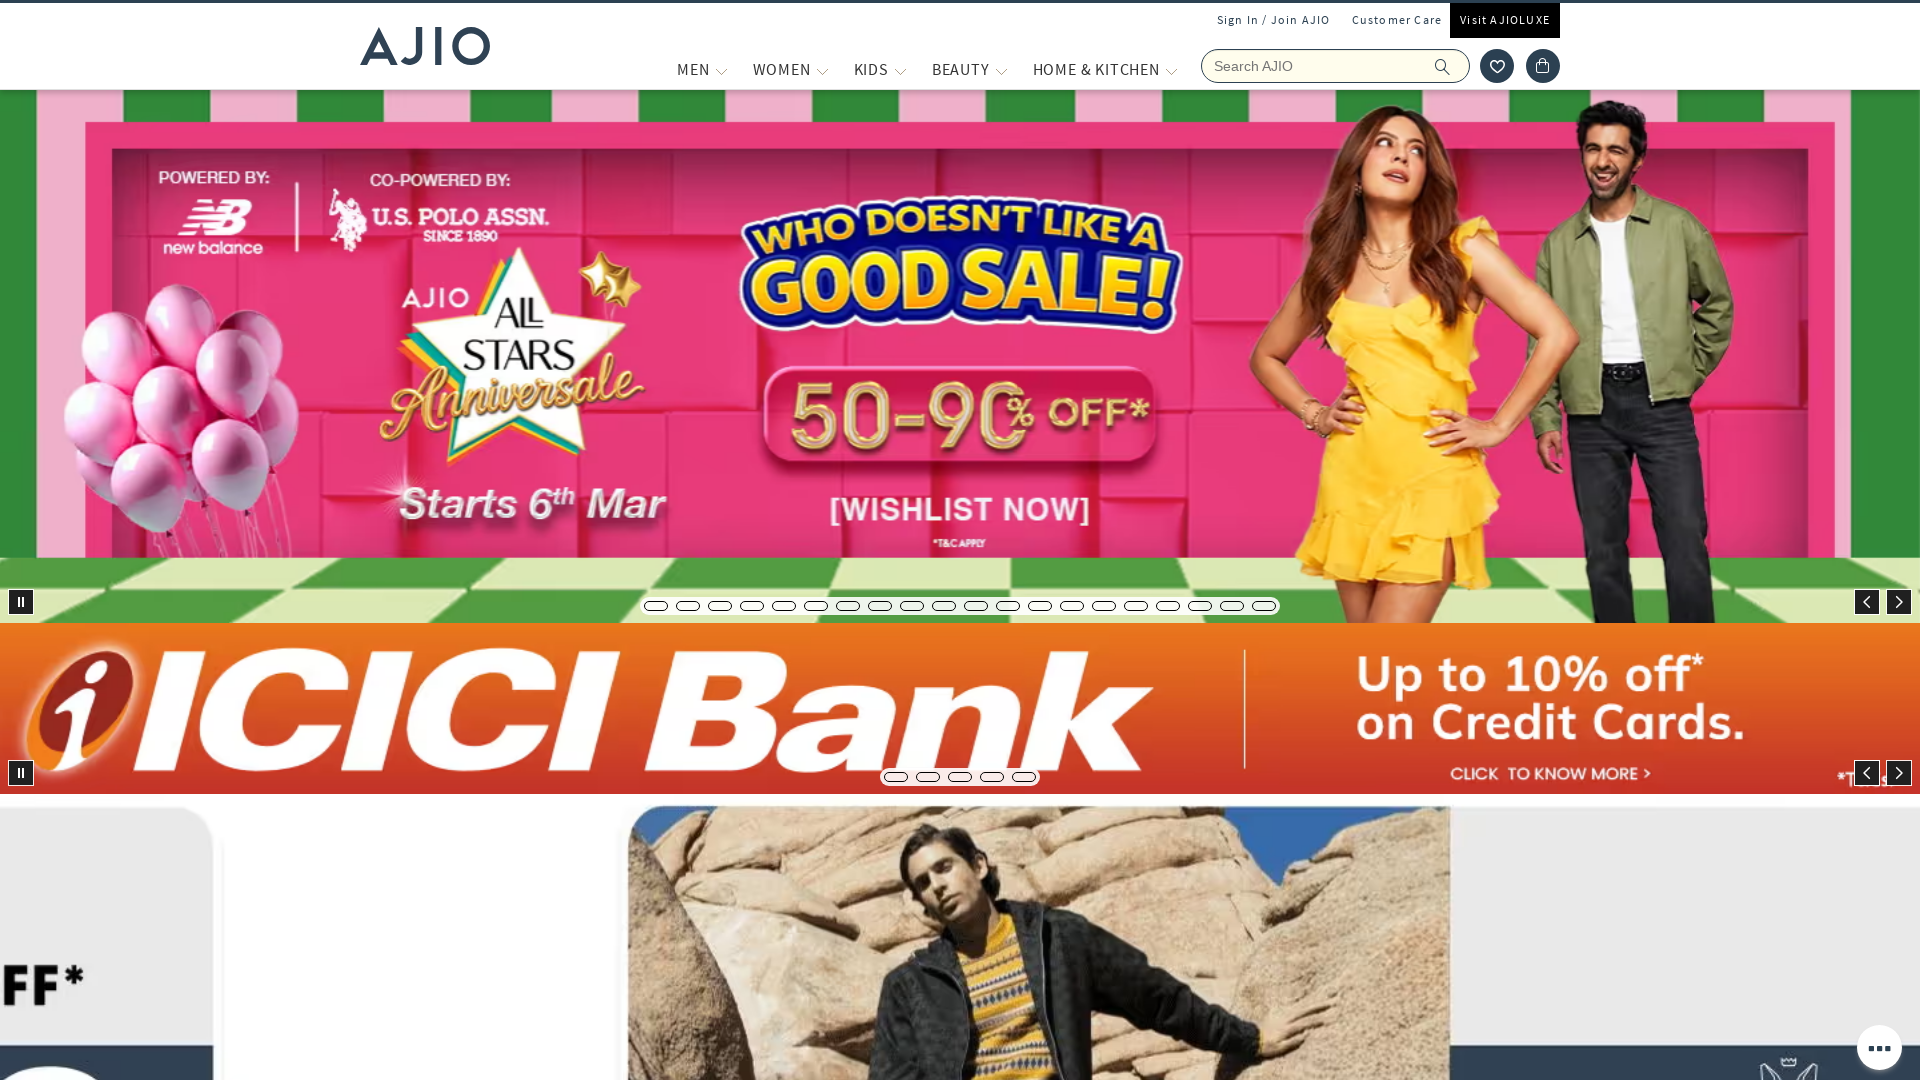

Navigated forward to Myntra.com
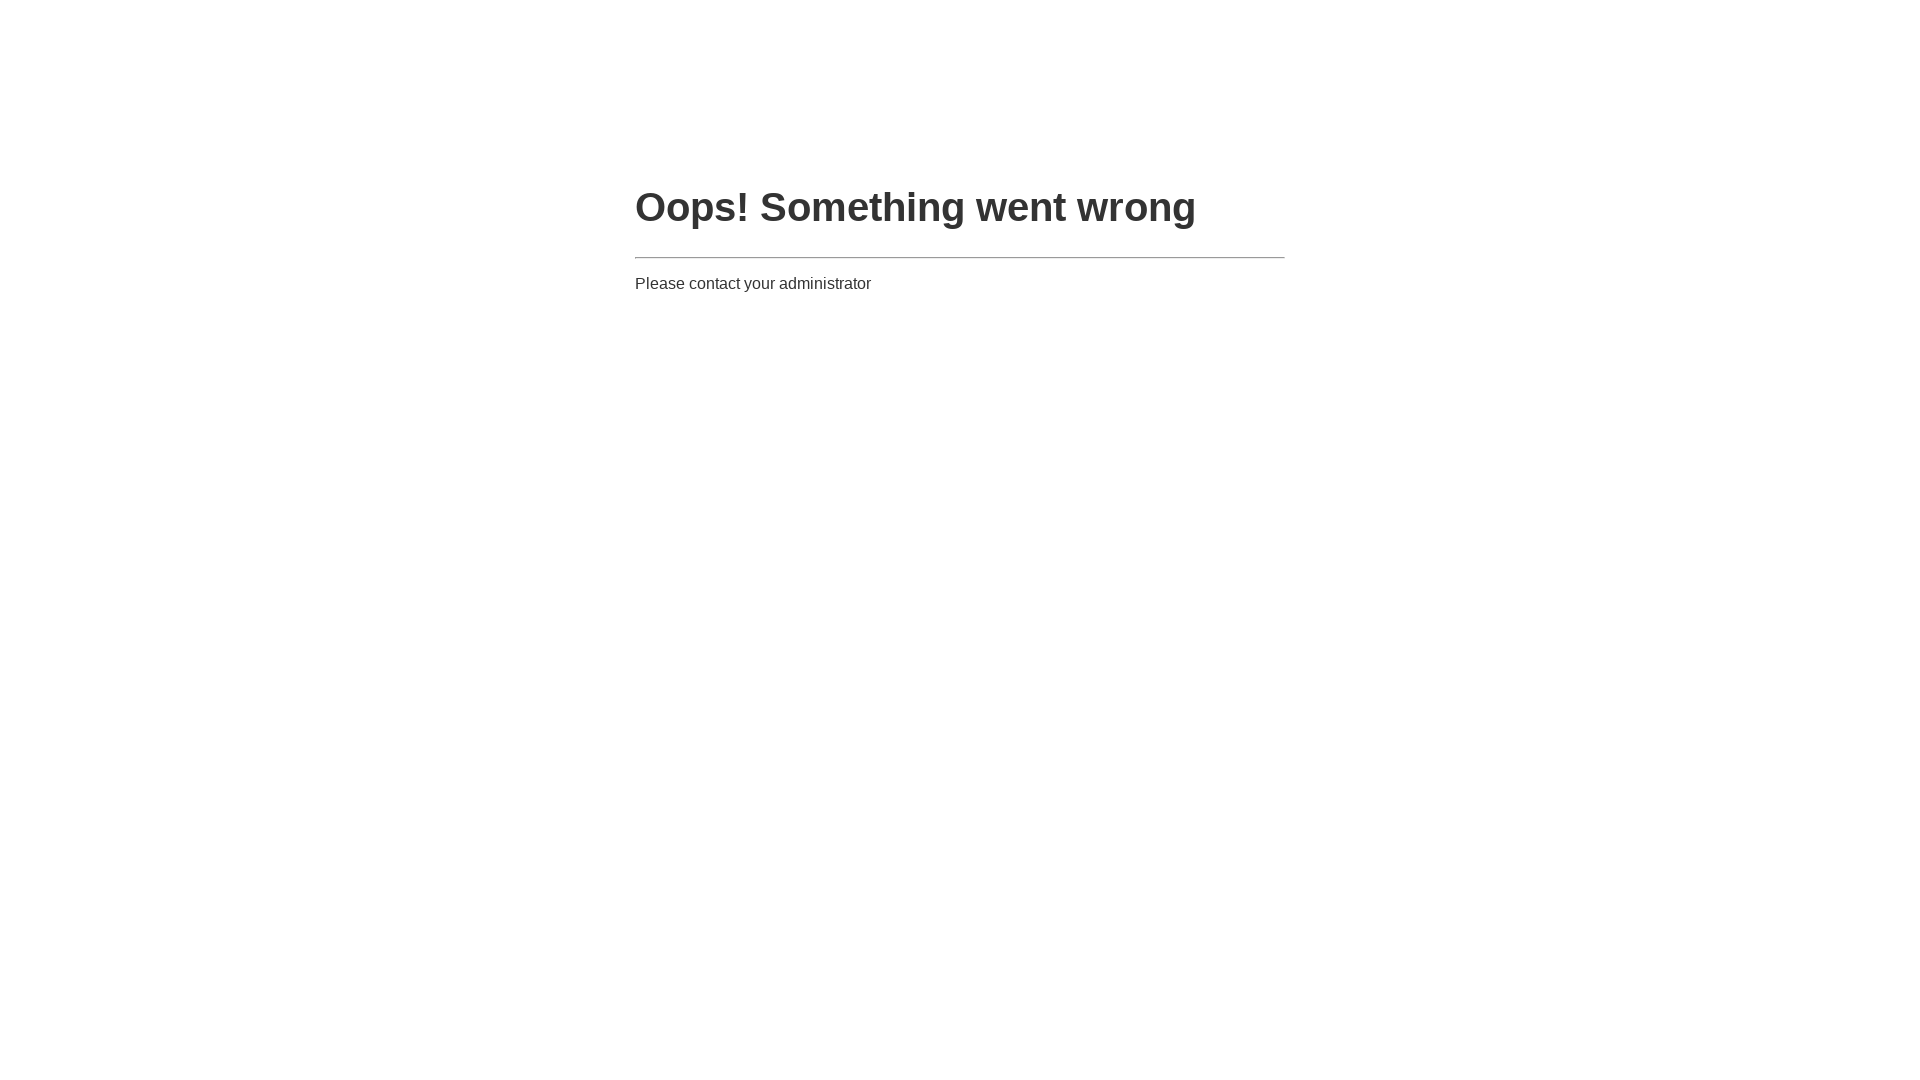

Refreshed current page
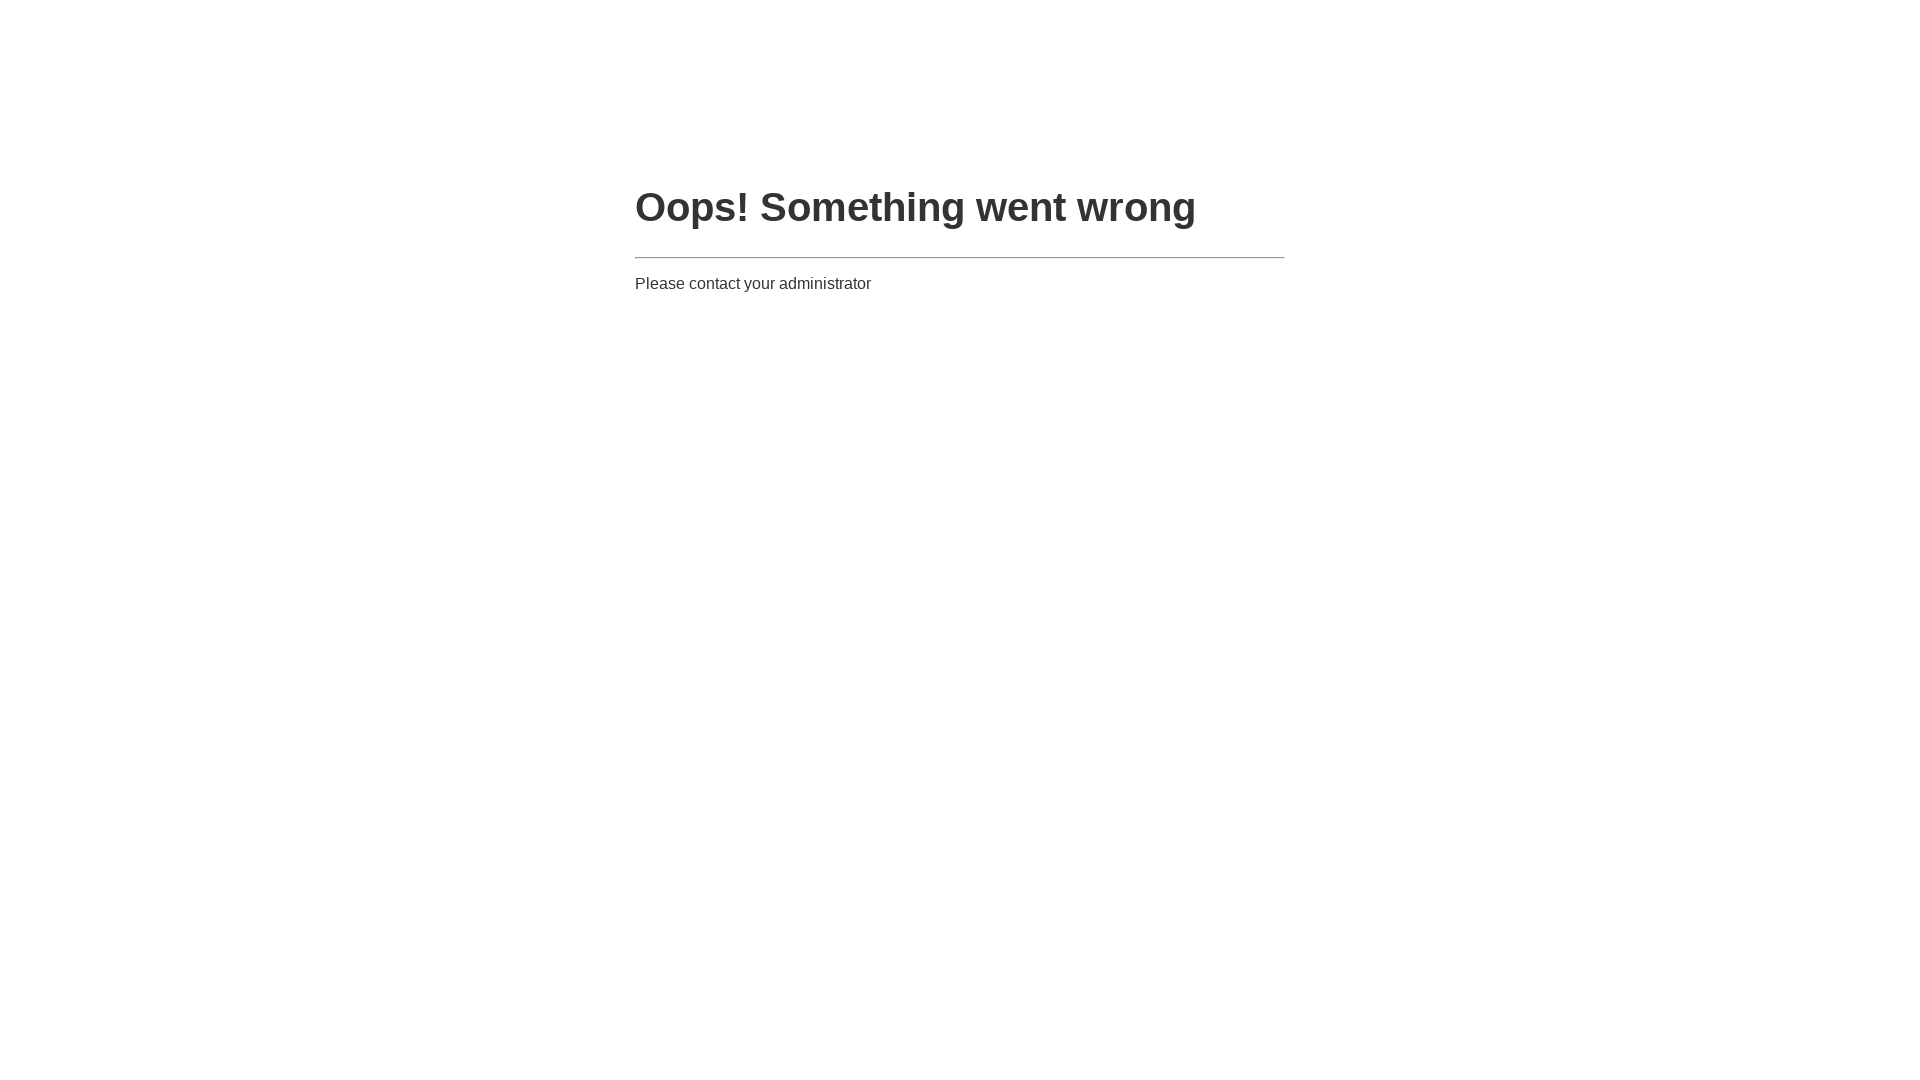

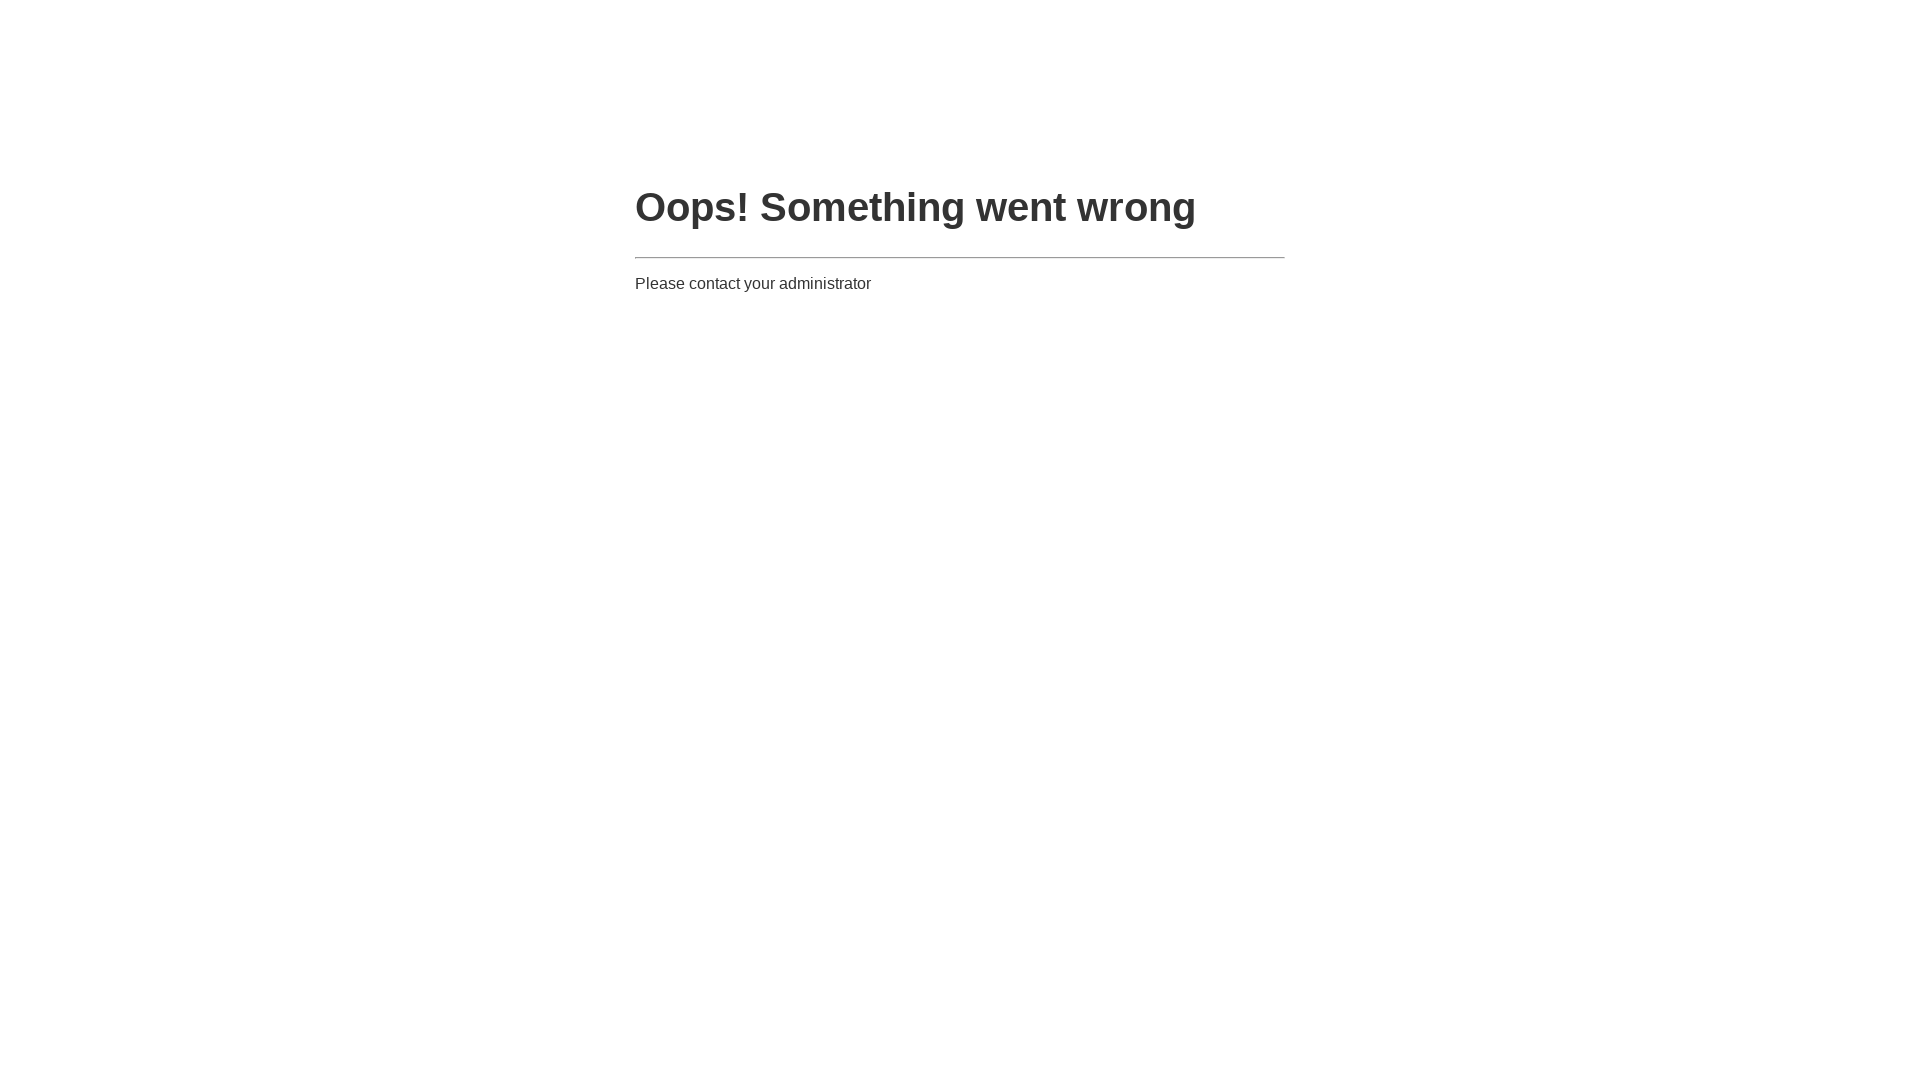